Tests number input validation by entering text and verifying the error message displayed

Starting URL: https://kristinek.github.io/site/tasks/enter_a_number

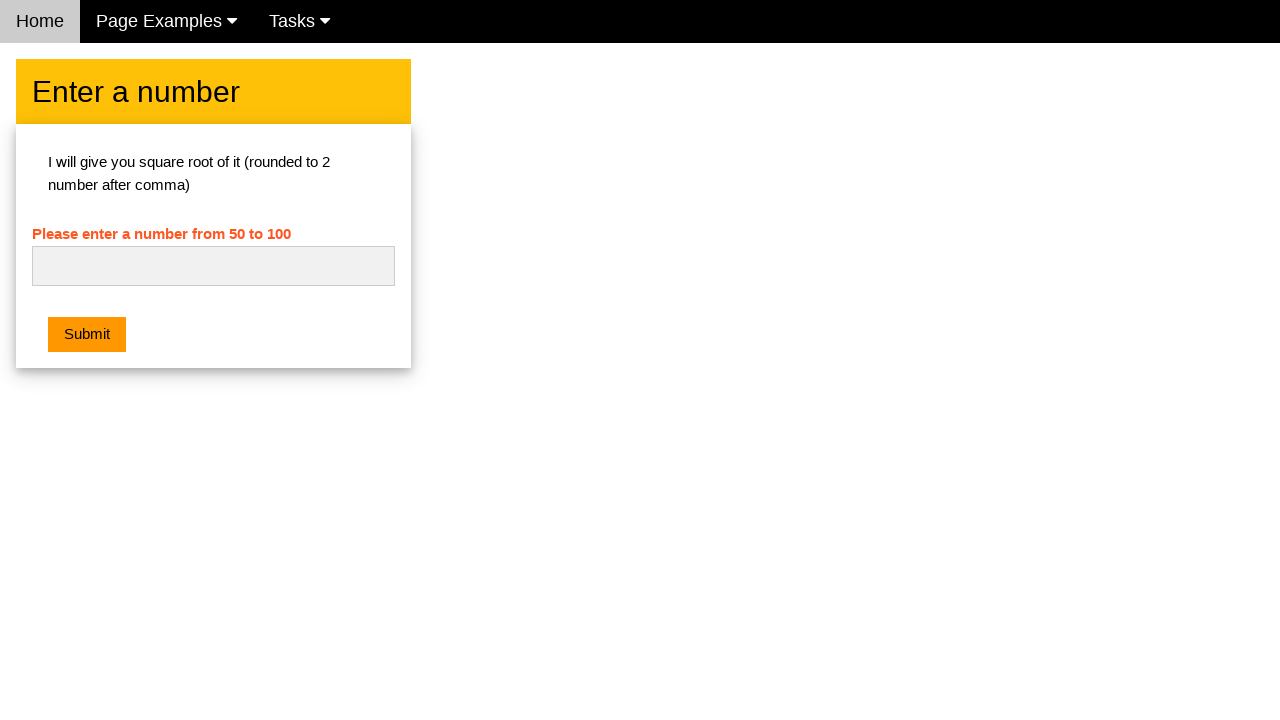

Filled number input field with text 'abc' on #numb
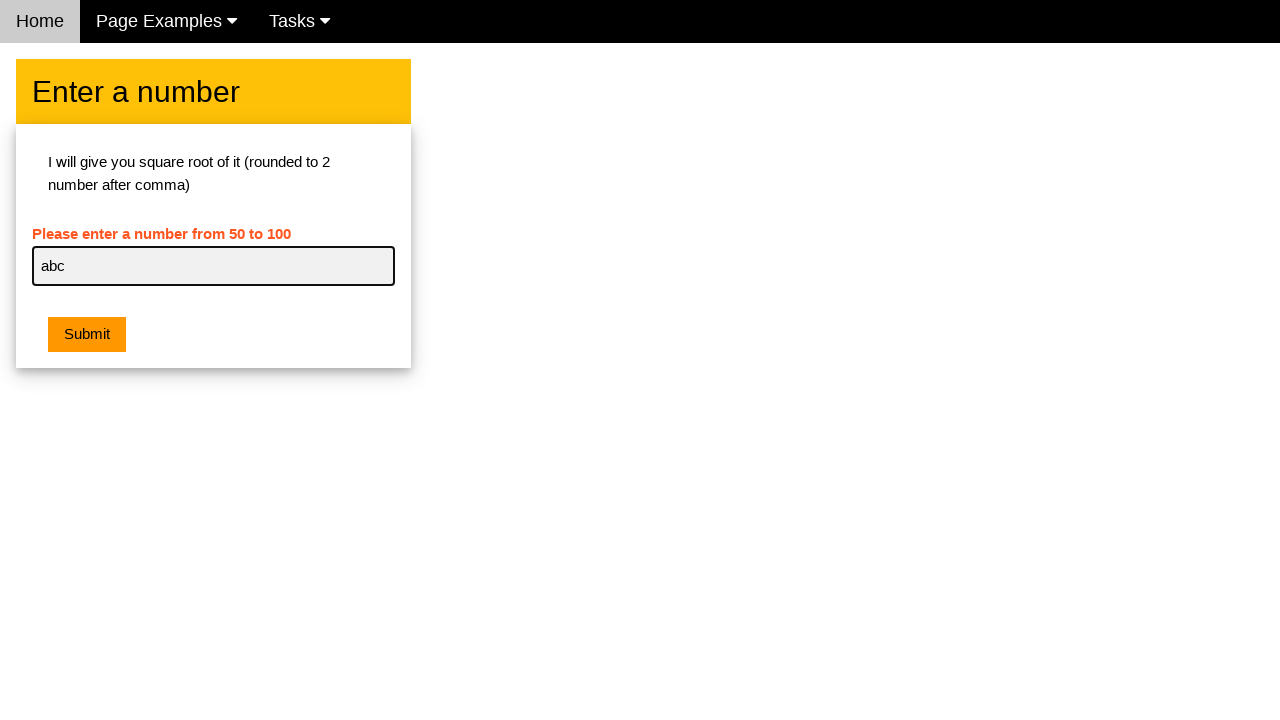

Clicked submit button at (87, 335) on xpath=/html/body/div[2]/div/div/div[2]/button
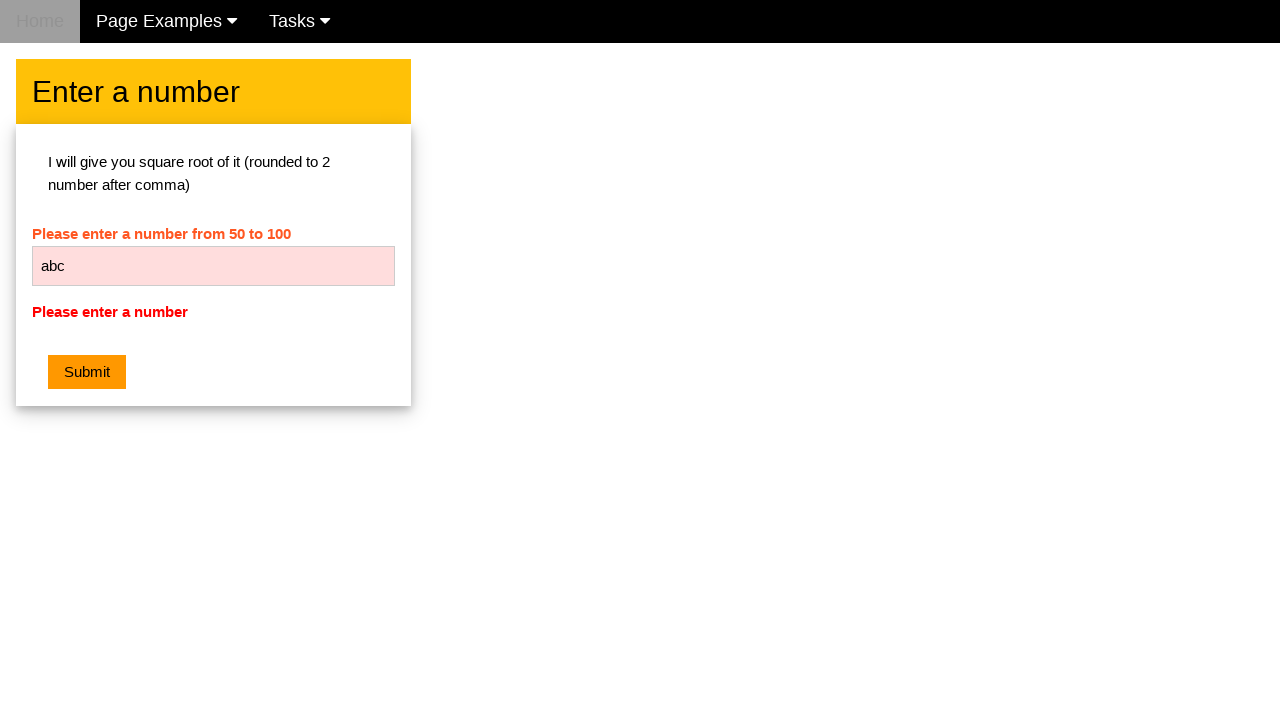

Error message appeared on the page
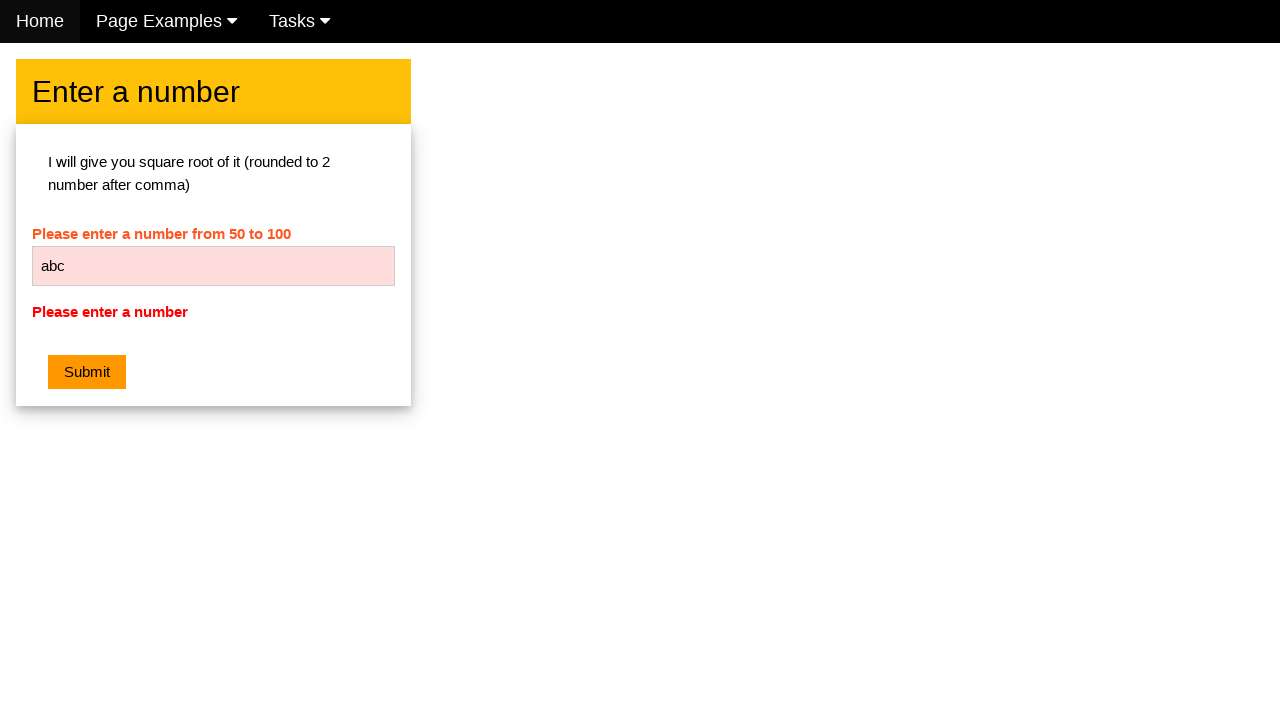

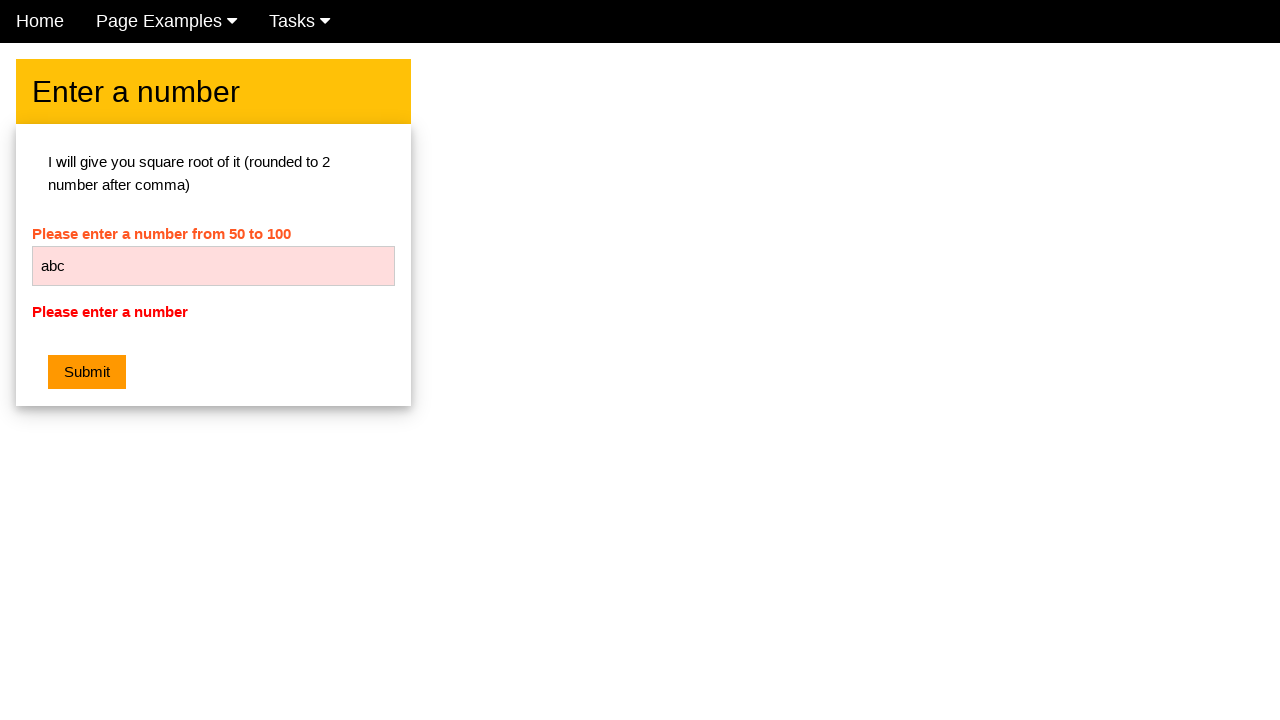